Tests the send-to-device form error handling by submitting an invalid email and verifying an error message appears

Starting URL: https://www.mozilla.org/en-US/firefox/welcome/4/

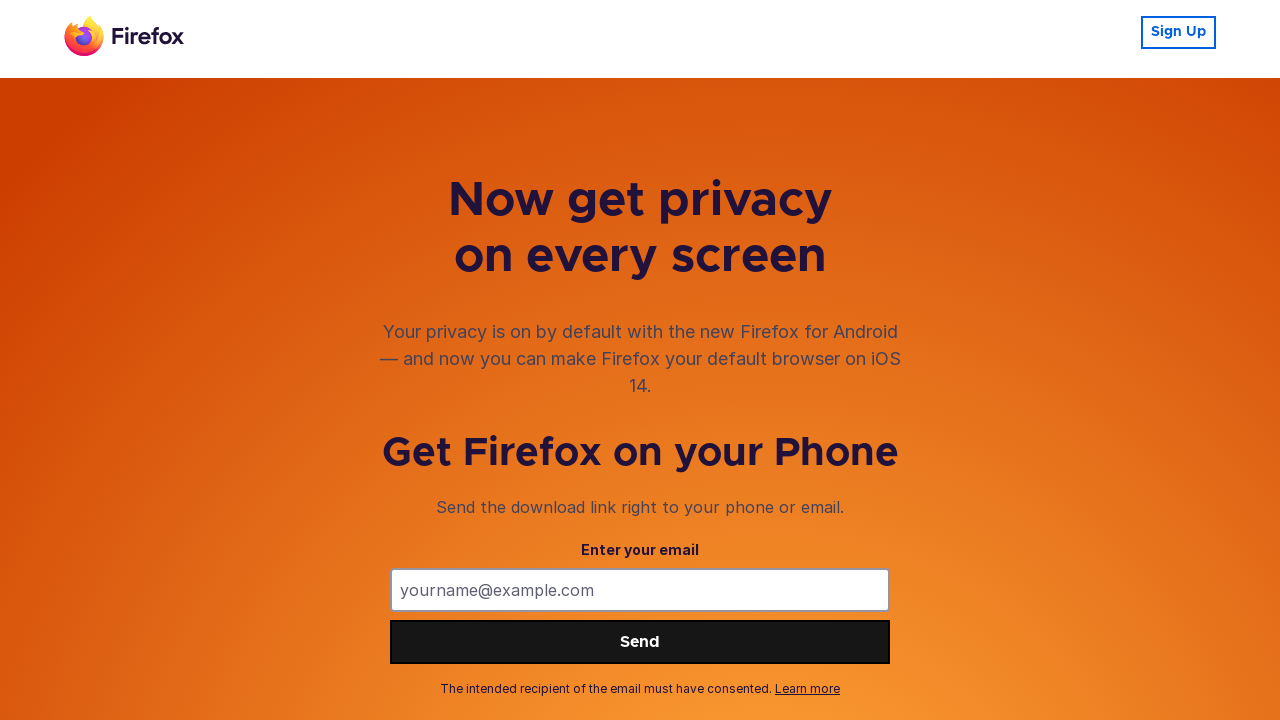

Submit button is visible on send-to-device form
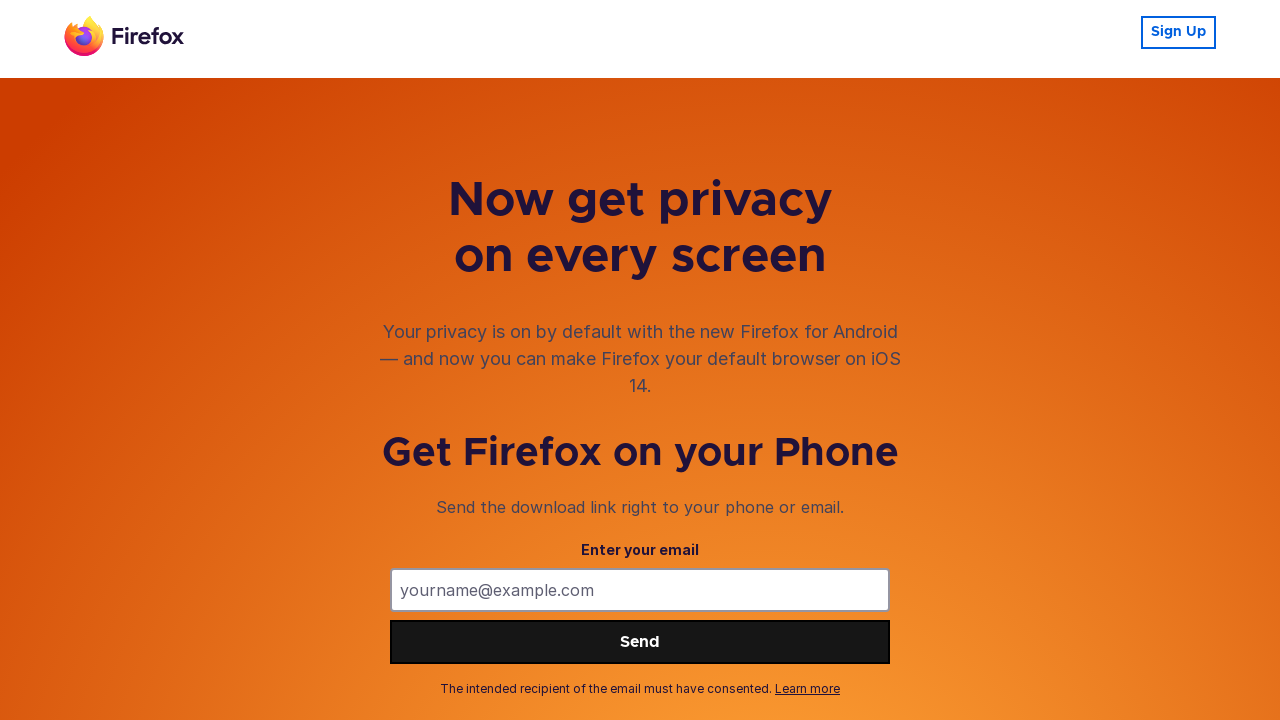

Filled email field with invalid email 'failure@example.com' on internal:testid=[data-testid="send-to-device-form-email-field"s]
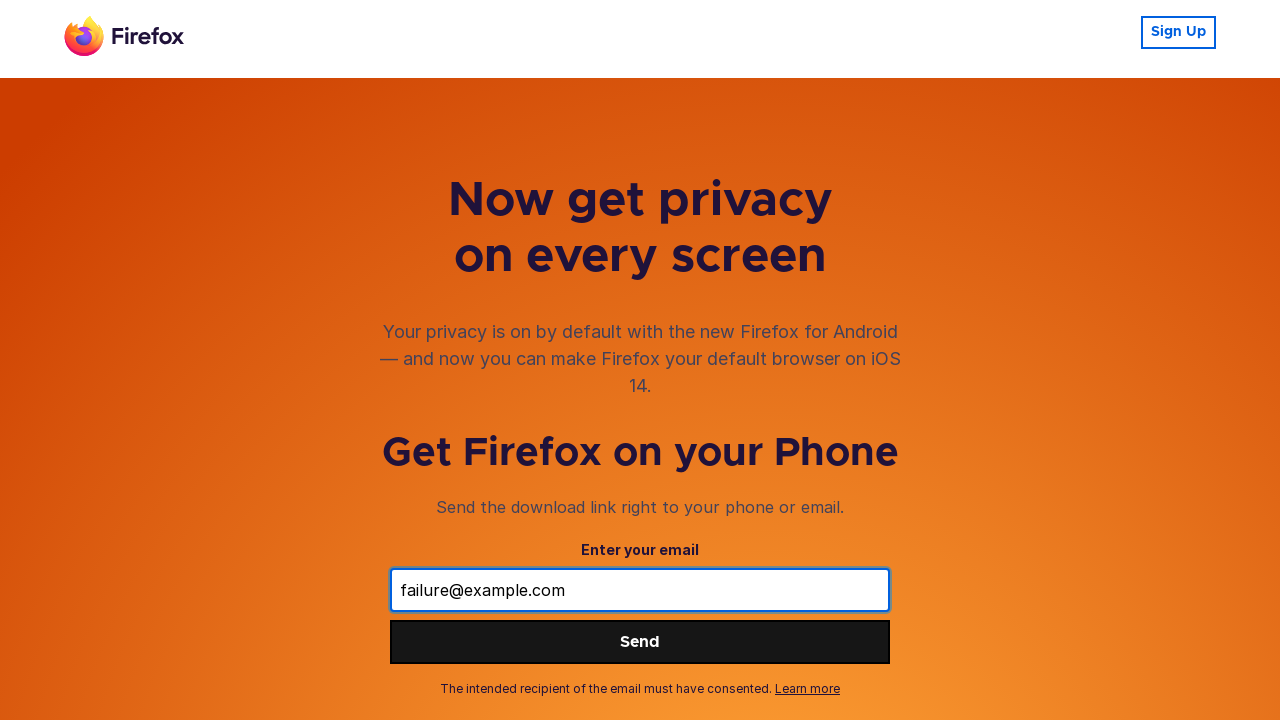

Clicked submit button to send form with invalid email at (640, 642) on internal:testid=[data-testid="send-to-device-form-submit-button"s]
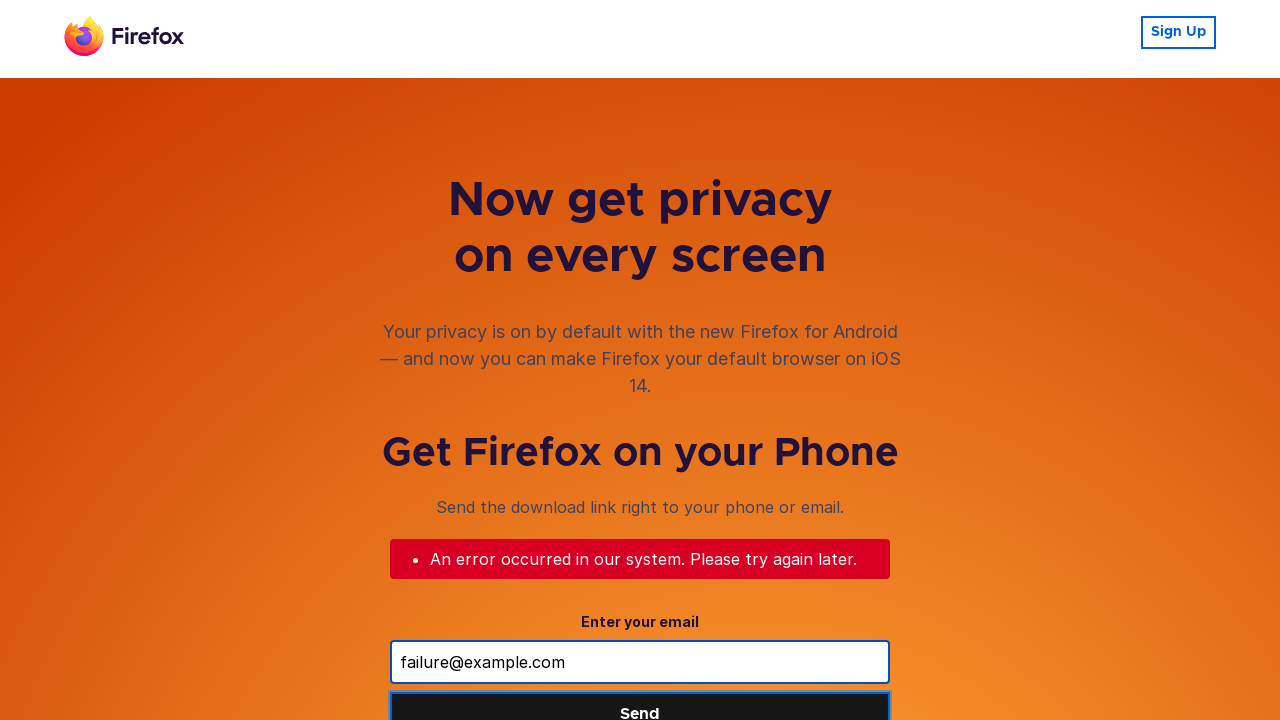

Error message appeared on form as expected
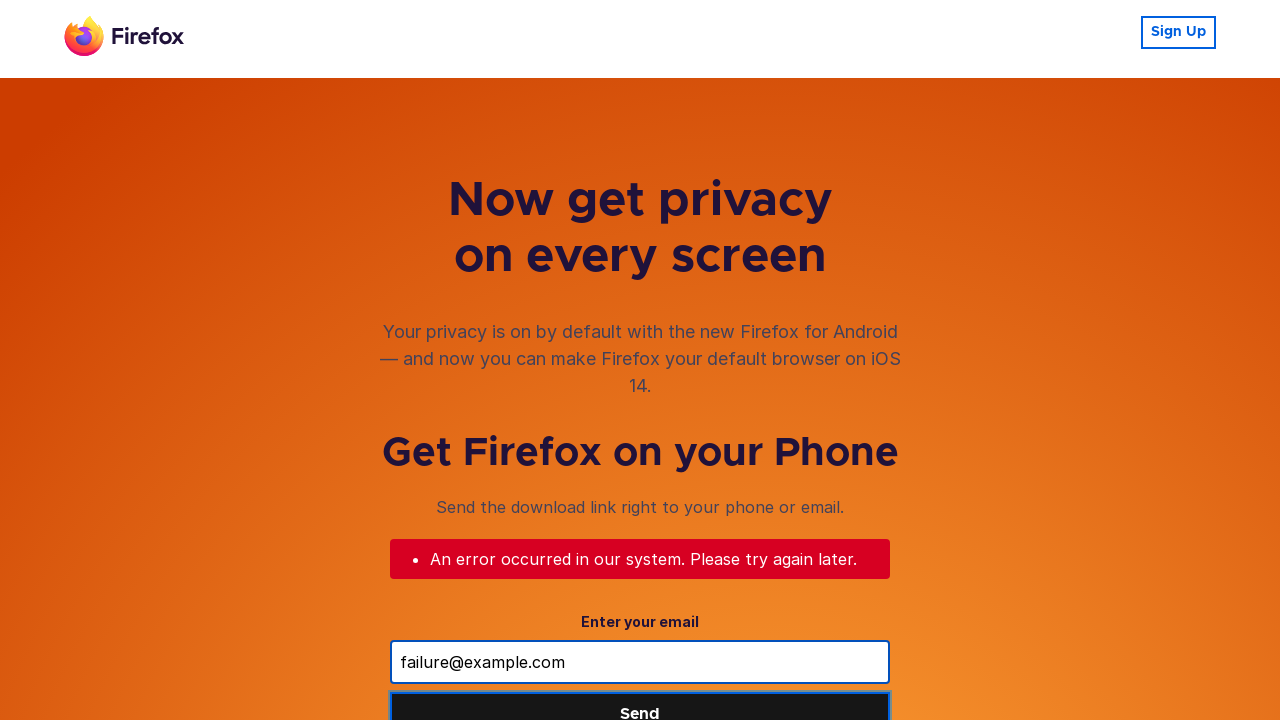

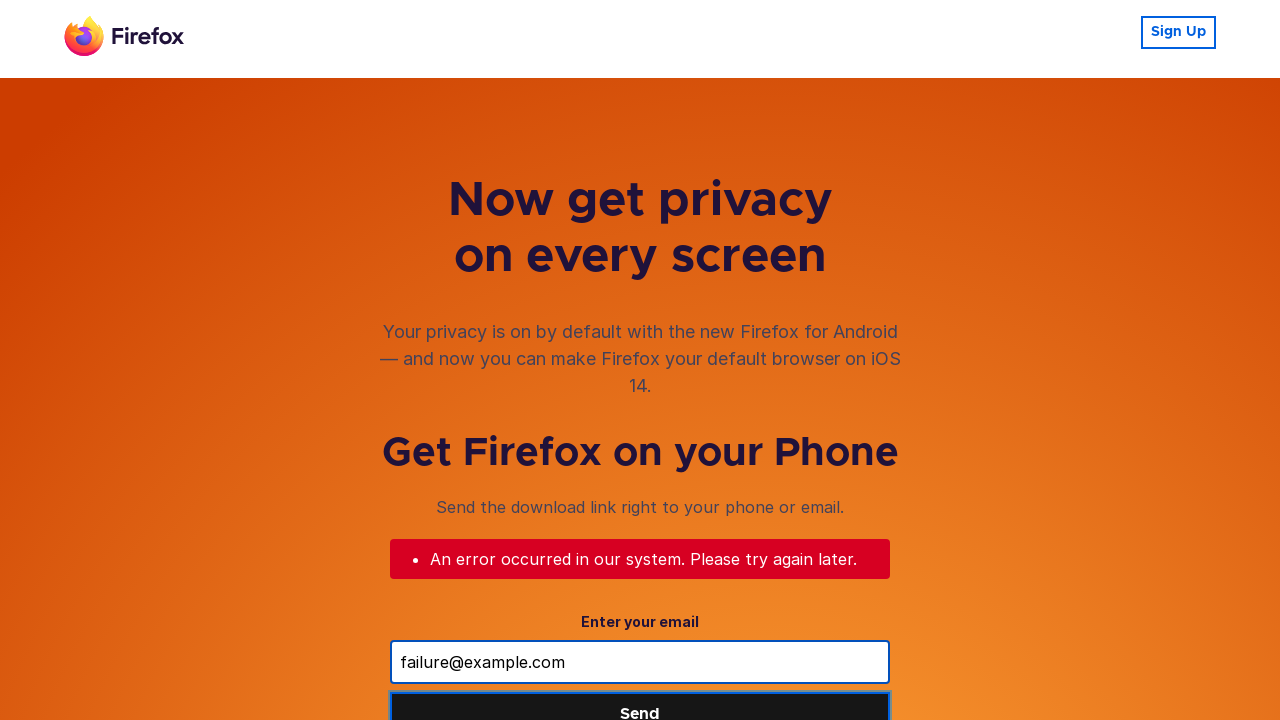